Tests locating an iFrame by CSS selector, selecting all text with keyboard shortcut, and typing new text with delay

Starting URL: https://practice.cydeo.com/tinymce

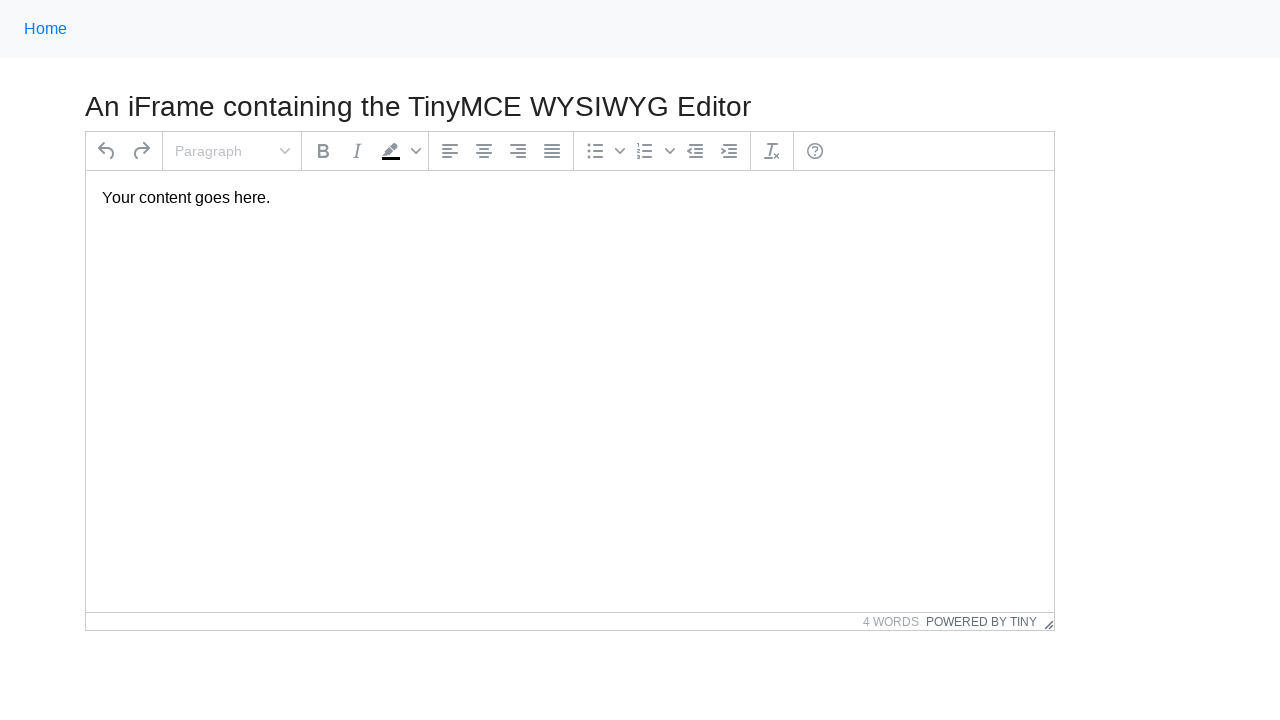

Located iFrame by CSS selector iframe[title='Rich Text Area']
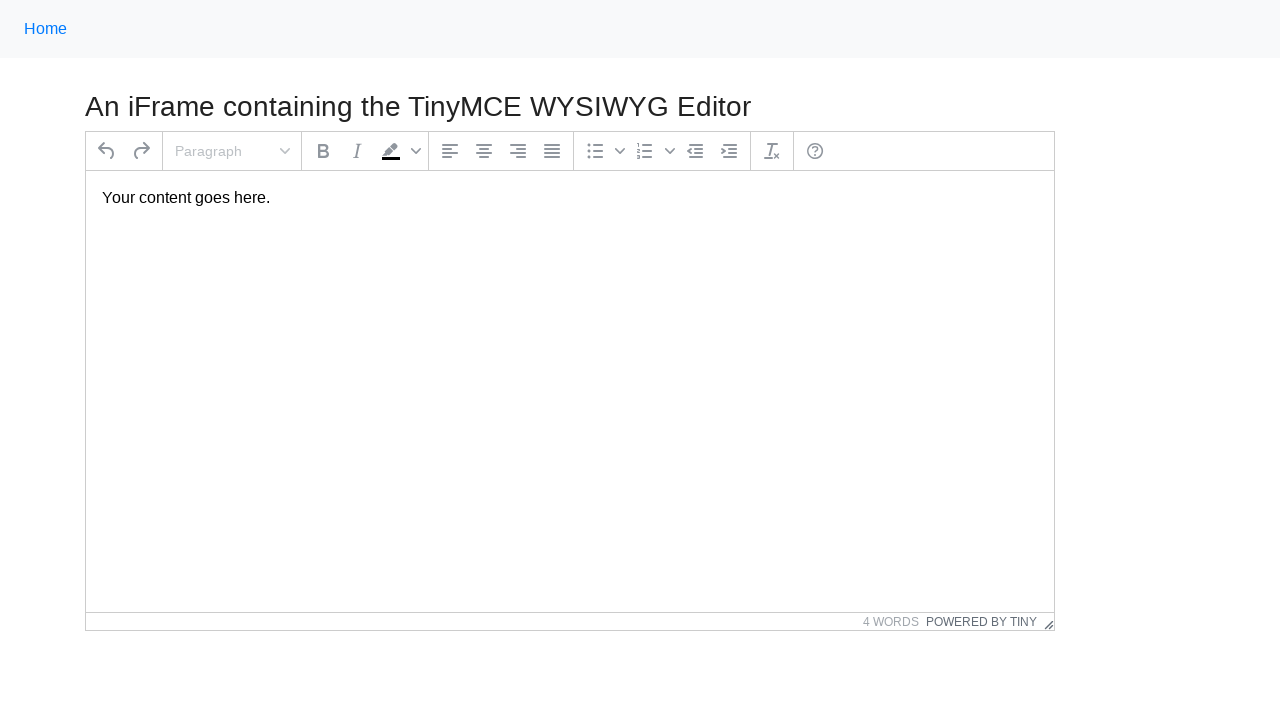

Located text area element with id 'tinymce' inside the iFrame
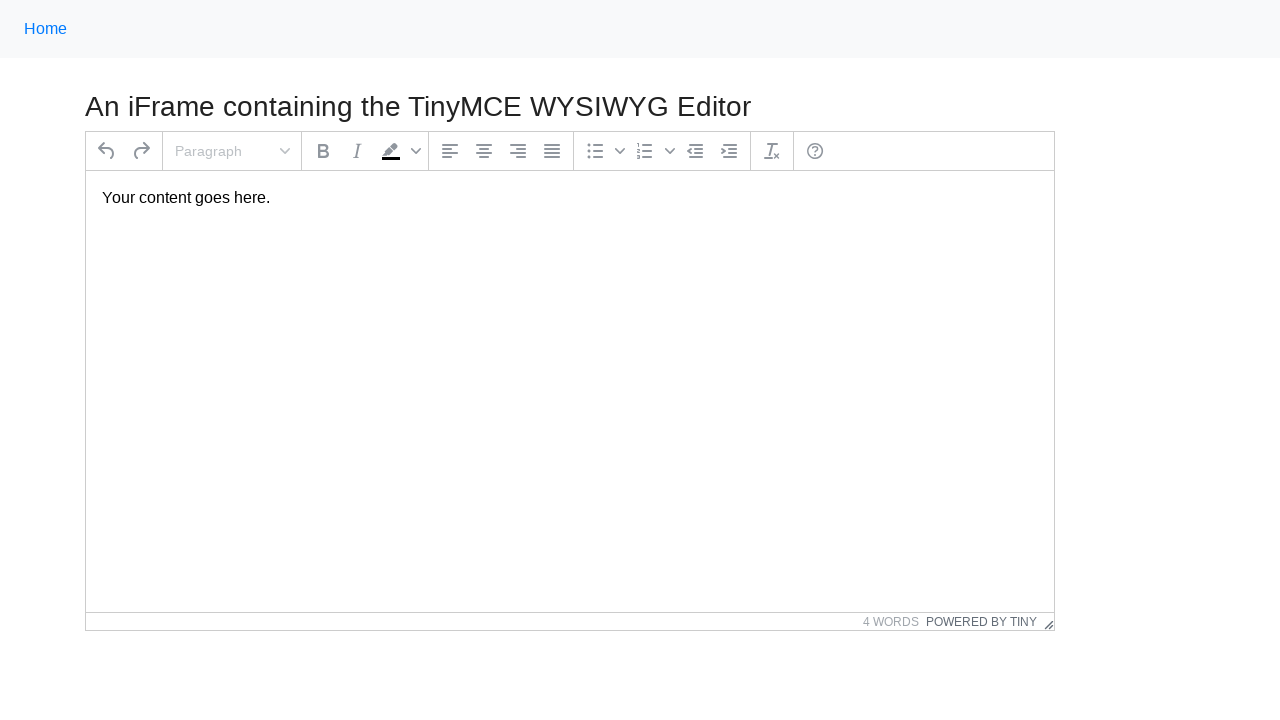

Selected all text in the text area using Ctrl+A on iframe[title='Rich Text Area'] >> internal:control=enter-frame >> #tinymce
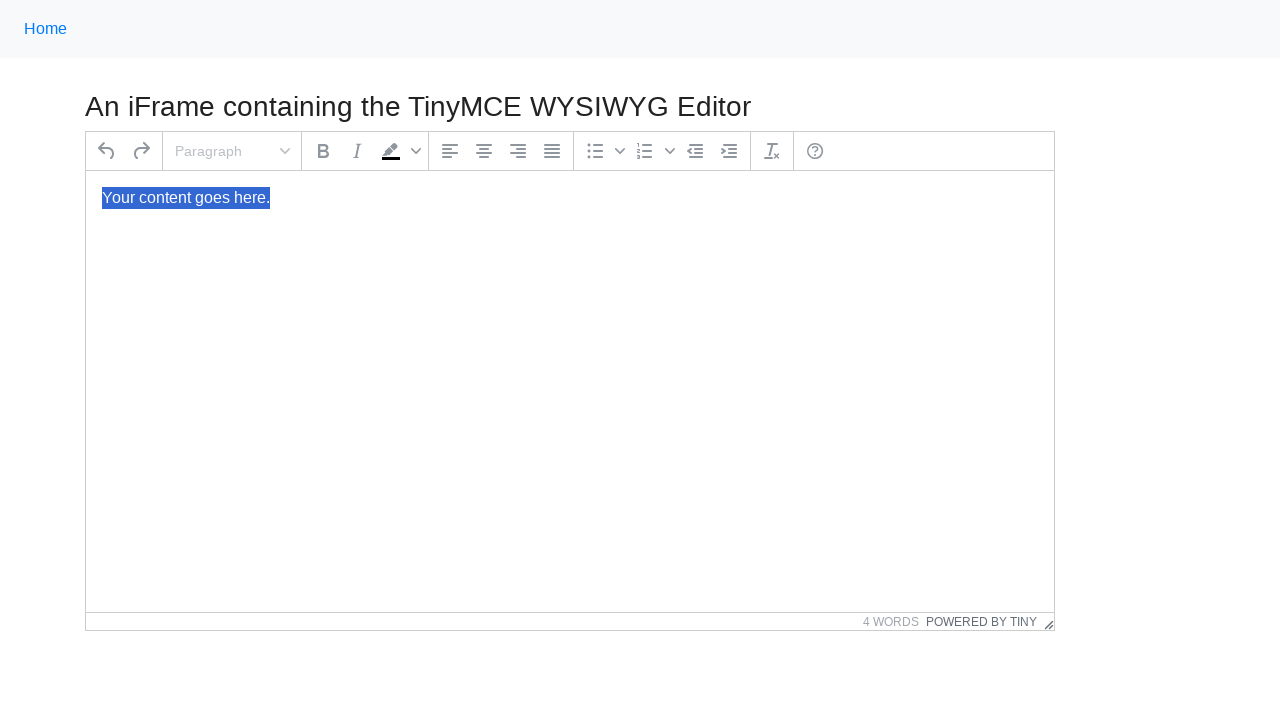

Deleted selected text using Backspace on iframe[title='Rich Text Area'] >> internal:control=enter-frame >> #tinymce
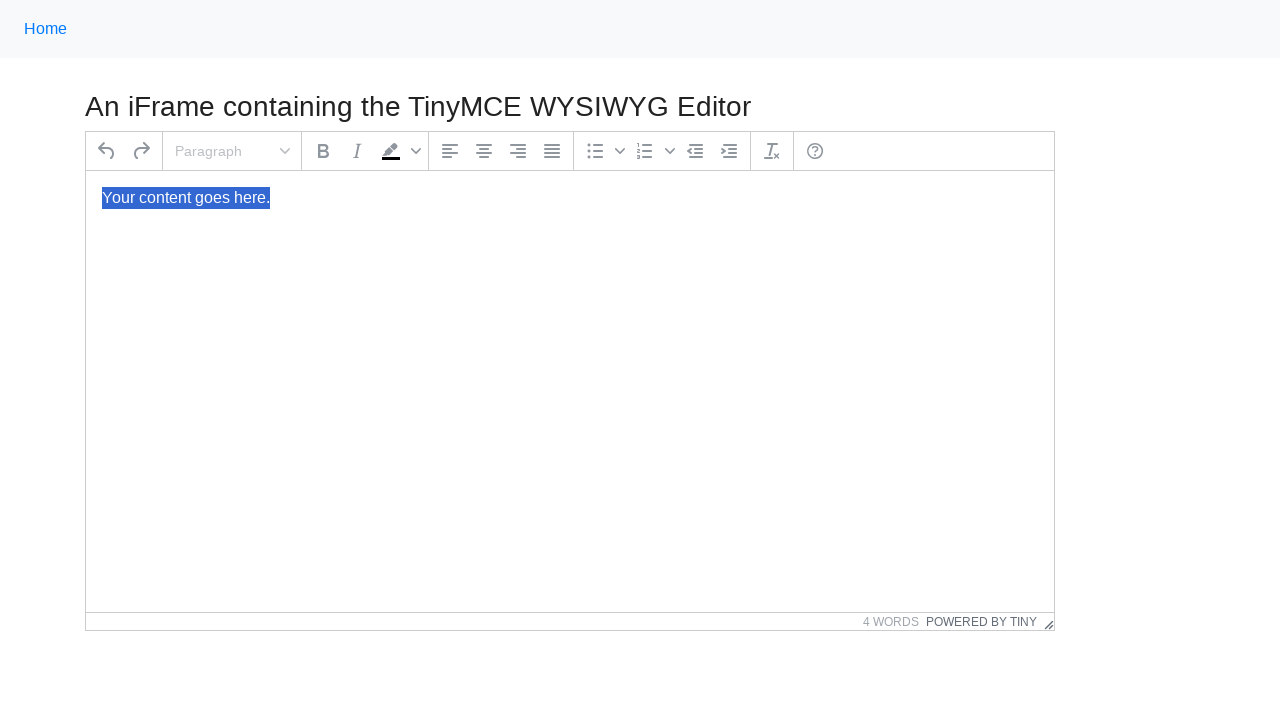

Typed 'Playwright Automation!' with 100ms delay between keystrokes on iframe[title='Rich Text Area'] >> internal:control=enter-frame >> #tinymce
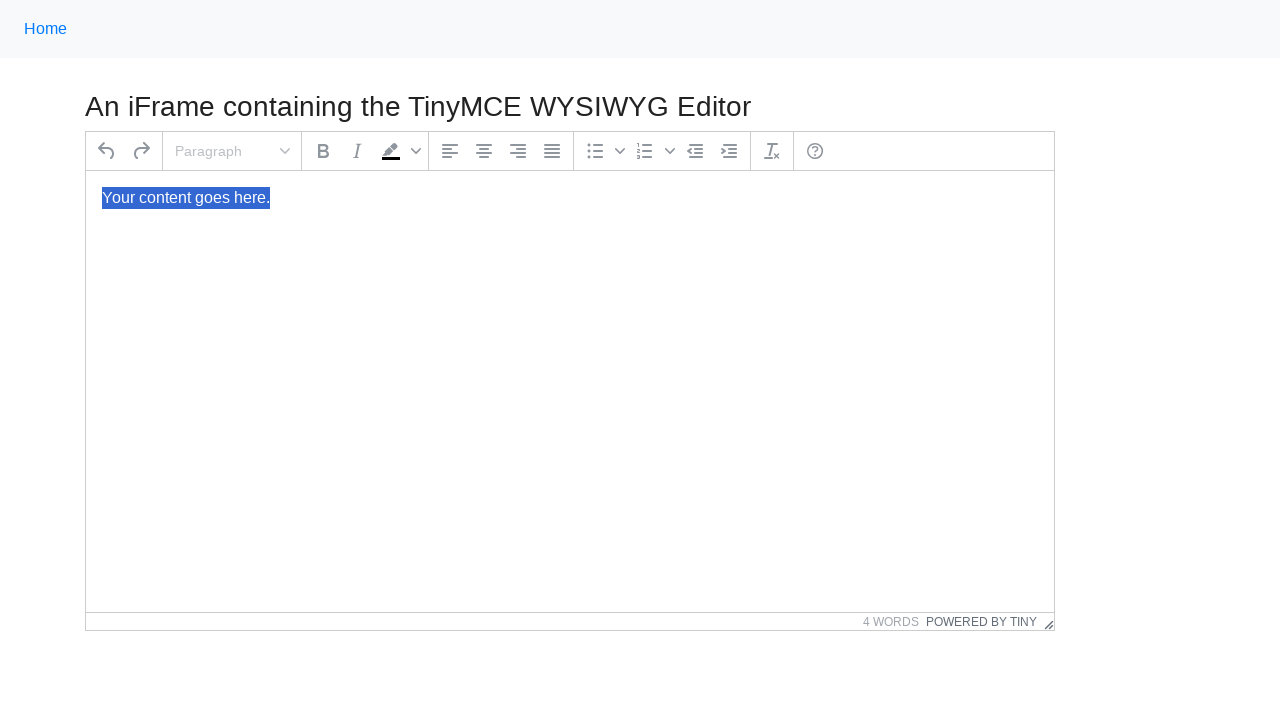

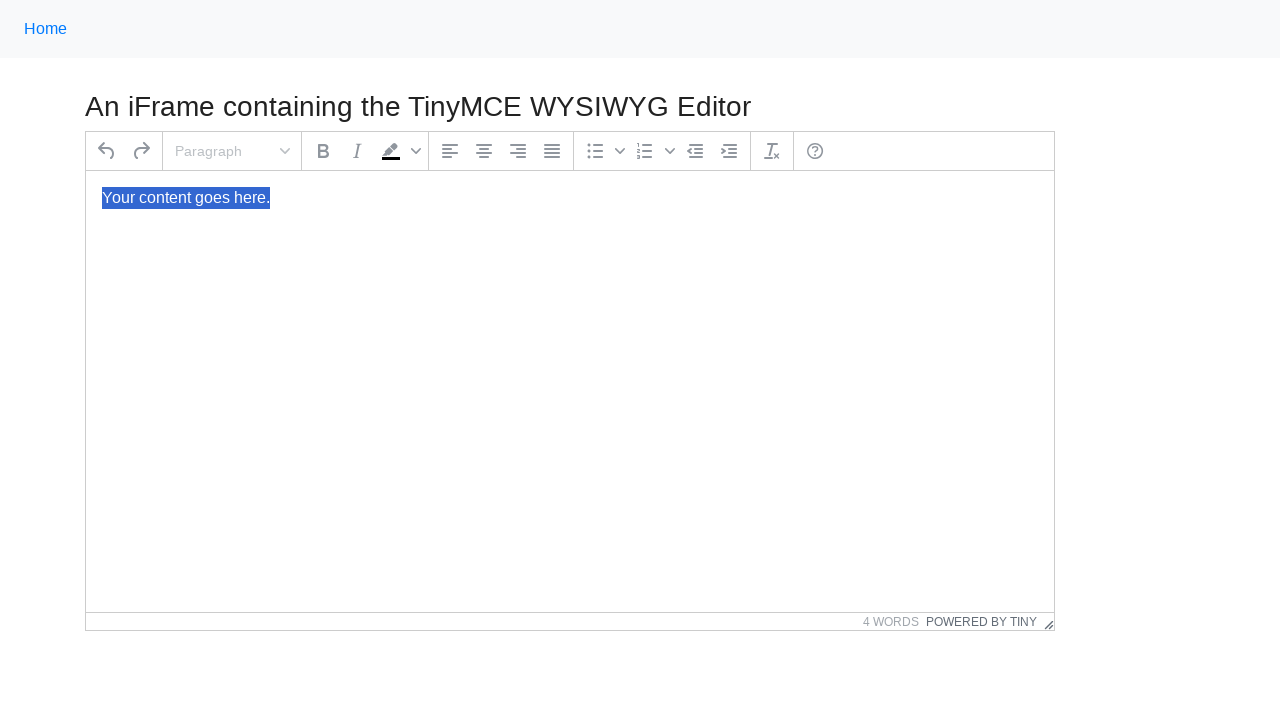